Tests checkbox selection functionality by clicking a button that reveals checkboxes after a delay, then selecting Option 1

Starting URL: https://syntaxprojects.com/synchronization-waits-homework.php

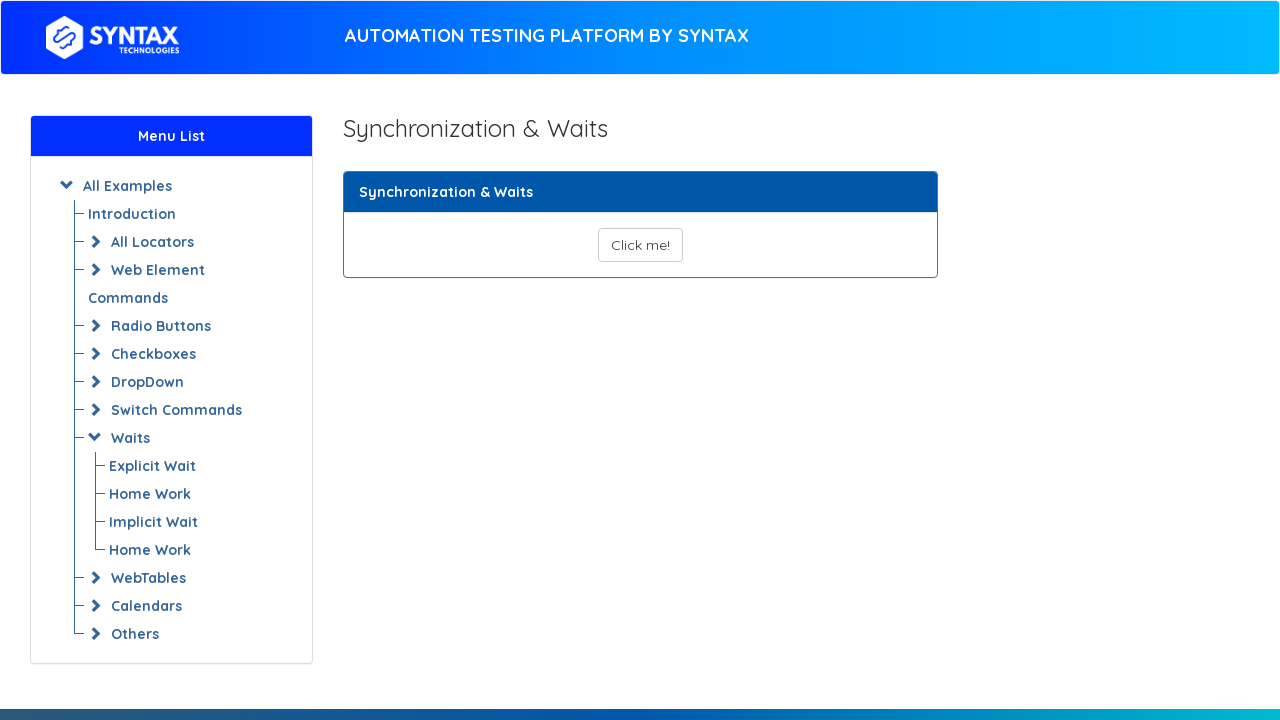

Navigated to synchronization waits homework page
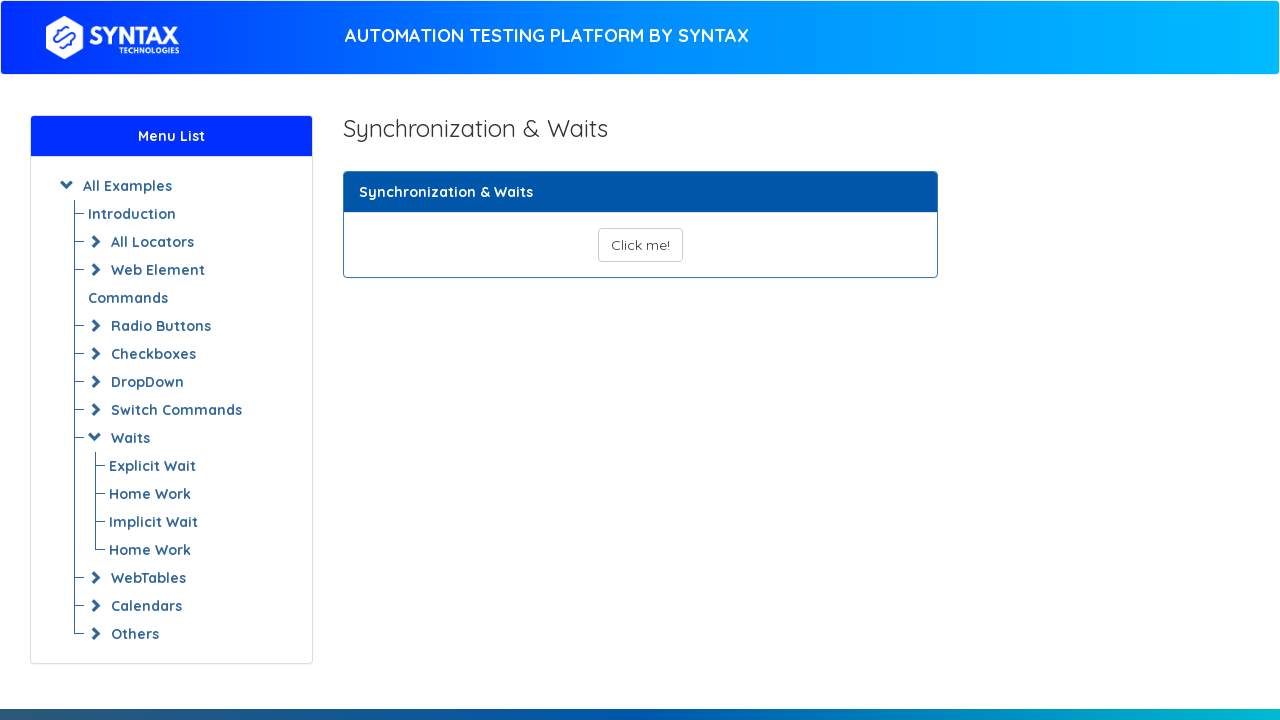

Clicked button to reveal checkboxes at (640, 245) on button#show_text_synchronize_three
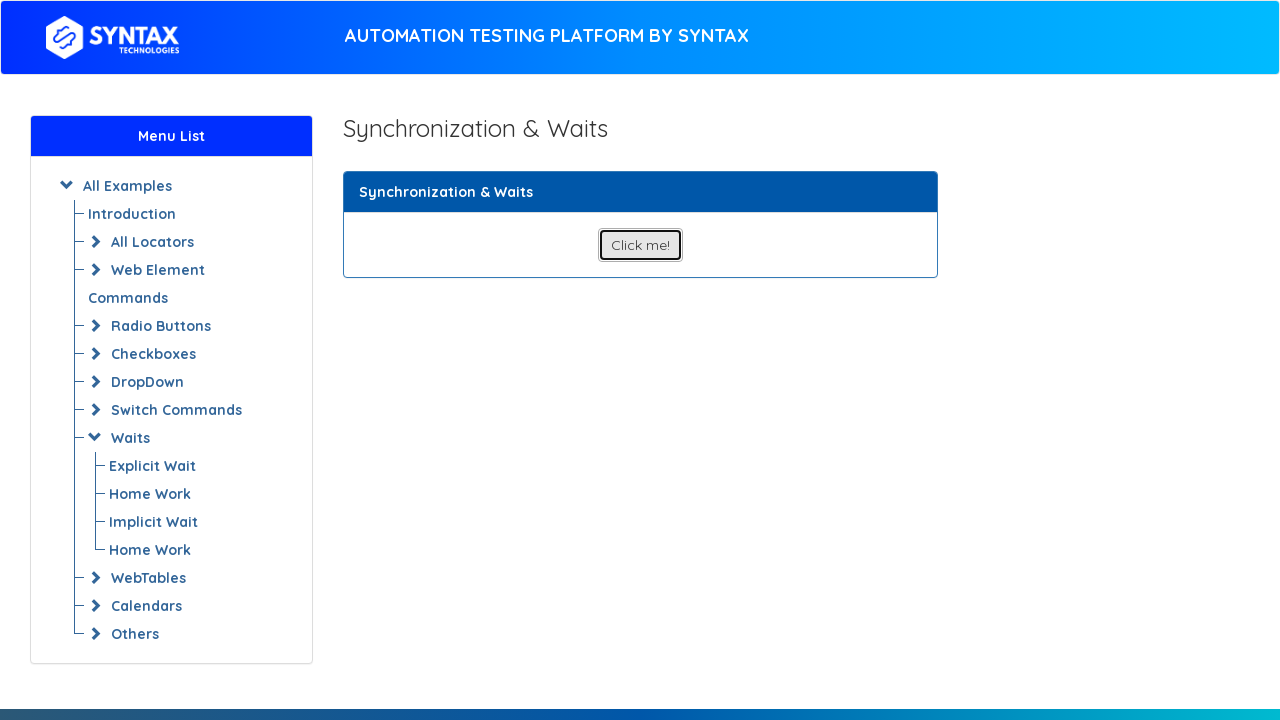

Waited for Option 1 checkbox to appear
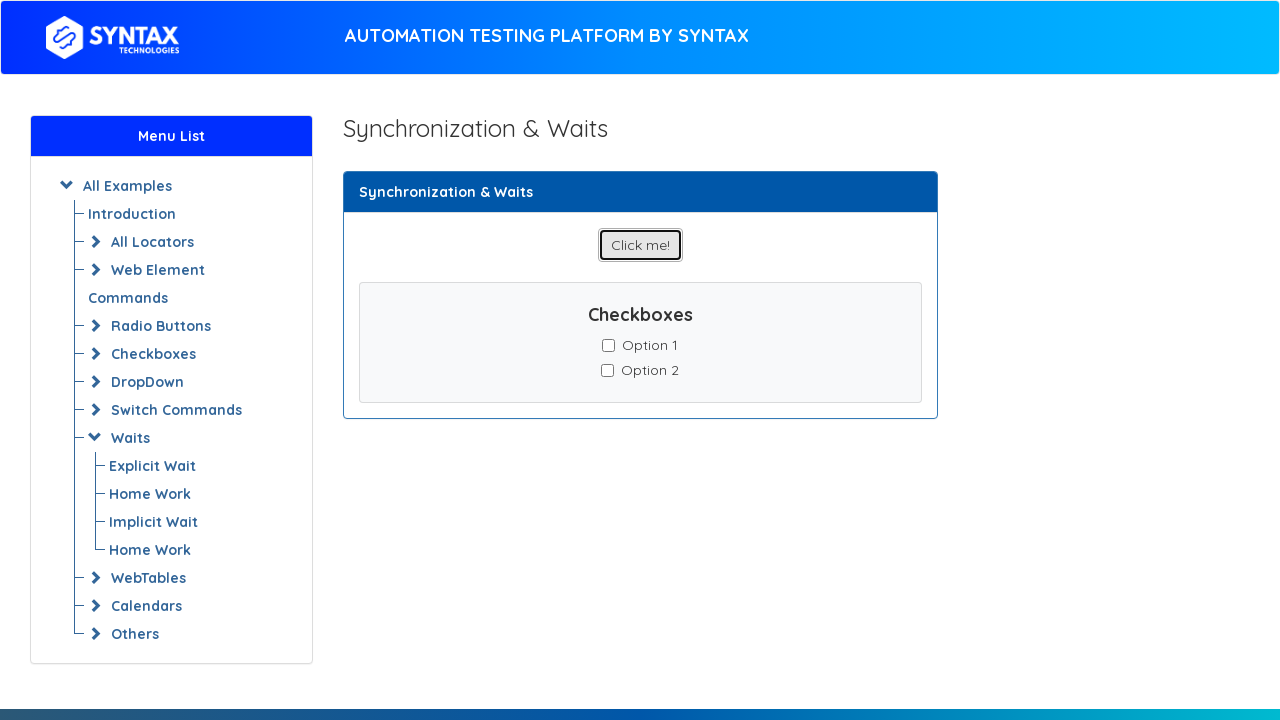

Clicked Option 1 checkbox to select it at (608, 345) on input.cb1-element
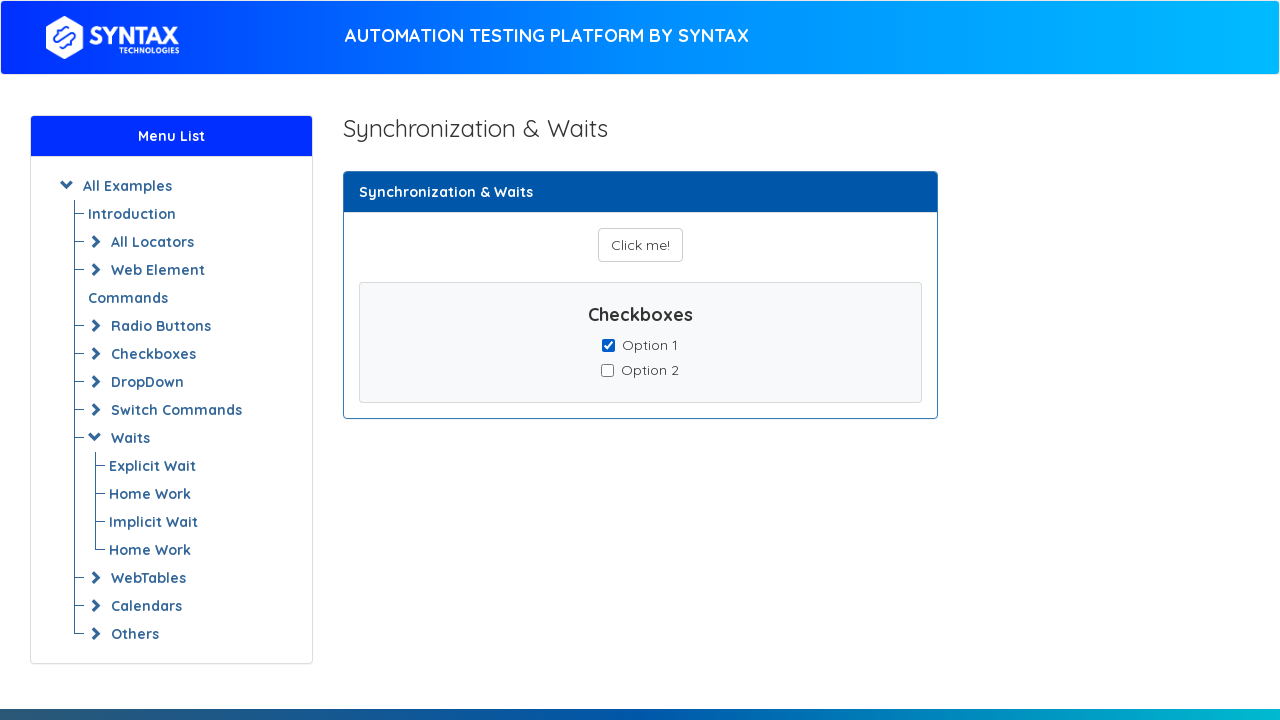

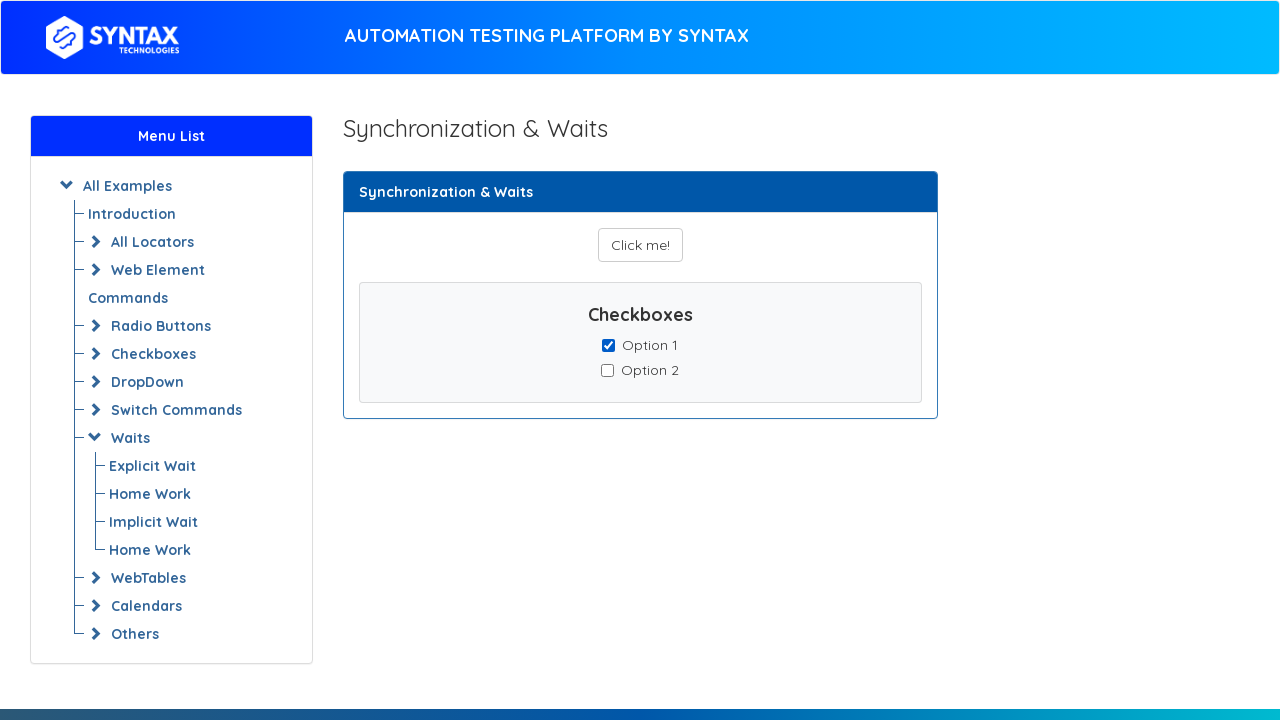